Tests entering text into a JavaScript prompt dialog and verifying the entered text appears in the result

Starting URL: https://the-internet.herokuapp.com/javascript_alerts

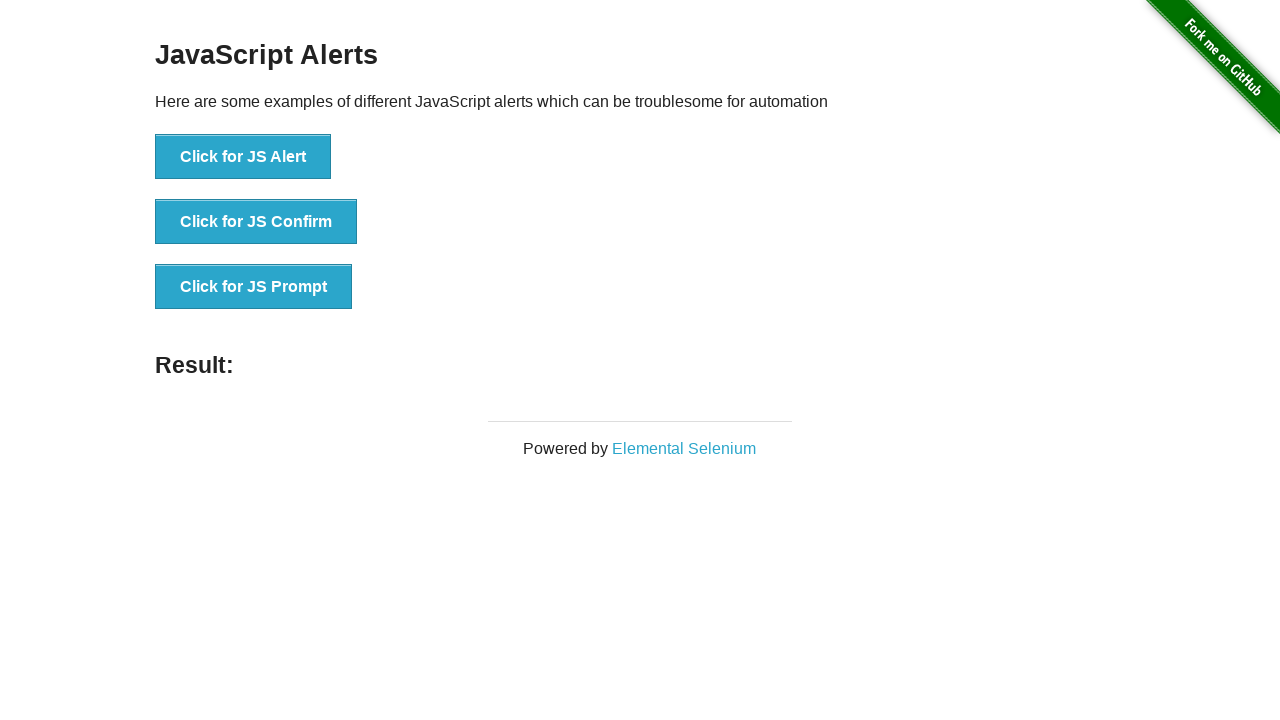

Set up dialog handler to accept prompt with test name 'TestUser123'
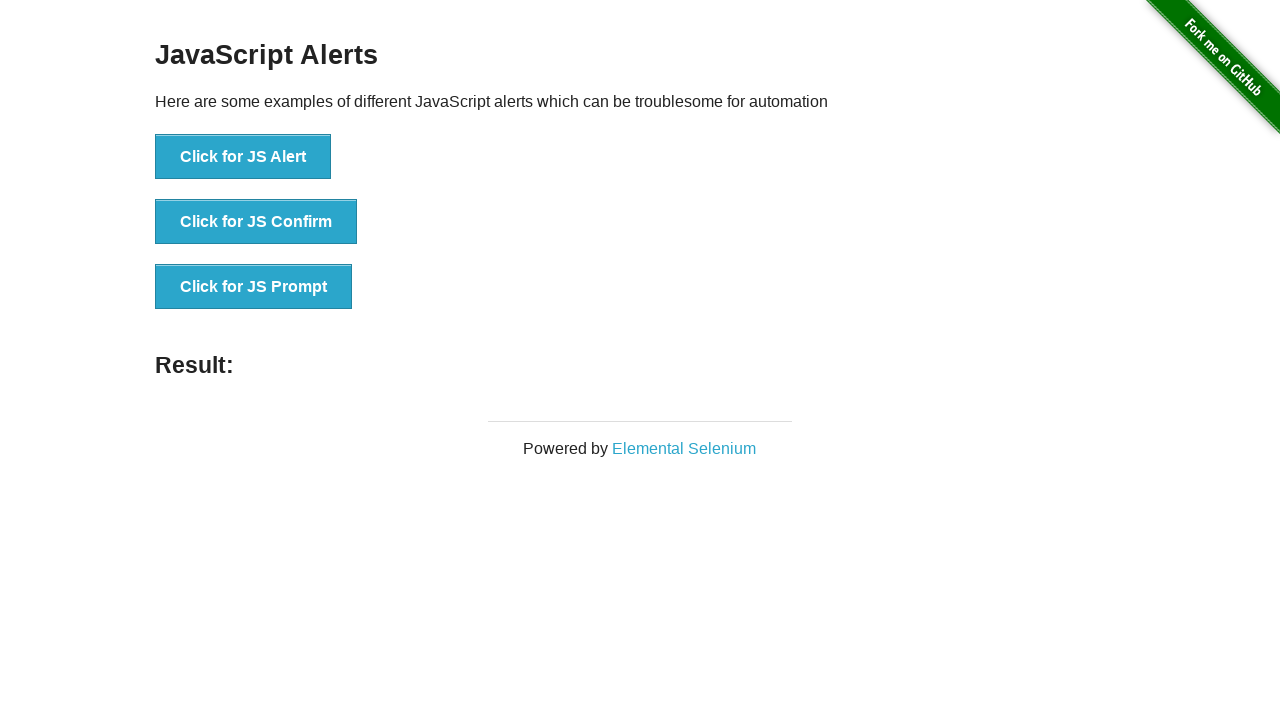

Clicked button to trigger JavaScript prompt dialog at (254, 287) on button[onclick='jsPrompt()']
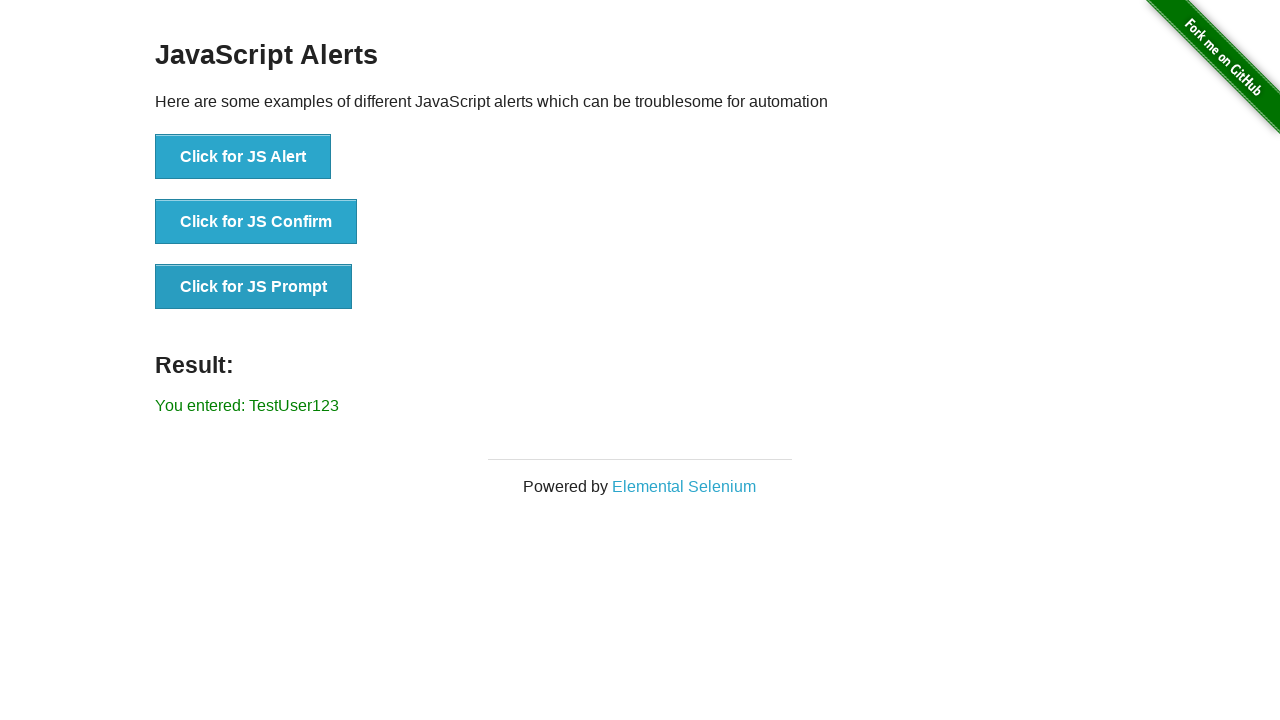

Verified that entered text 'You entered: TestUser123' appears in result
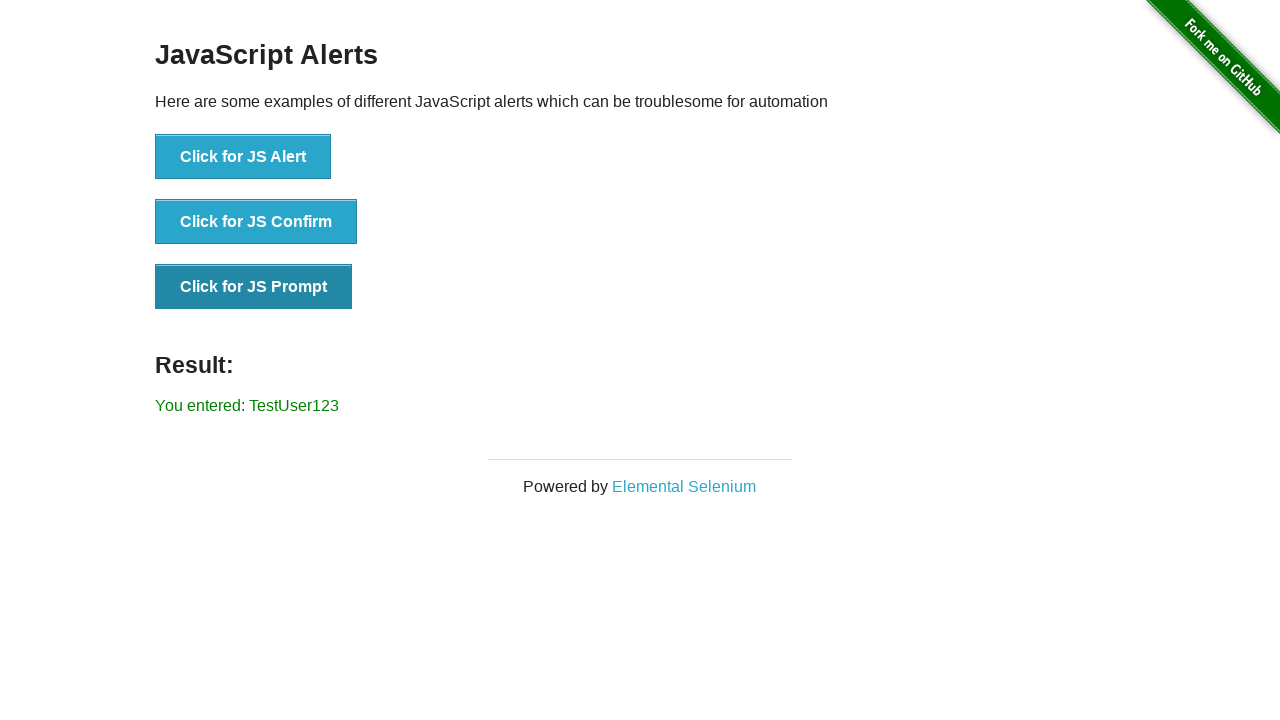

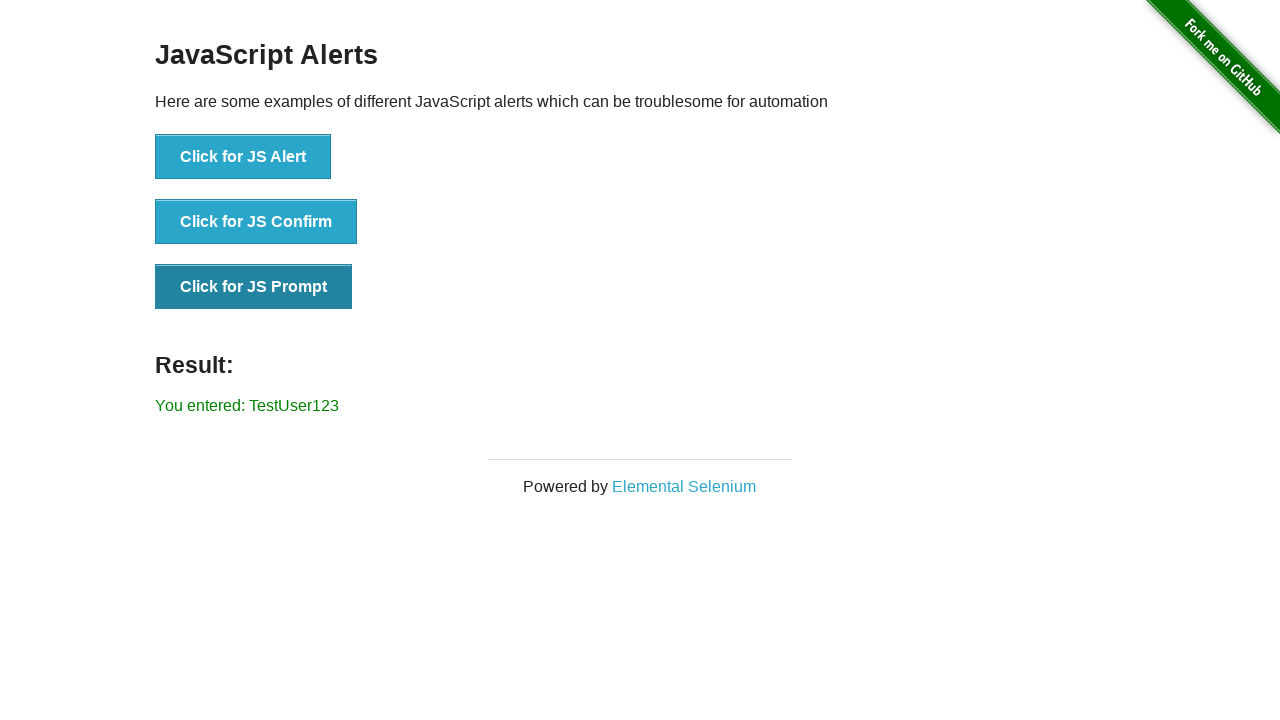